Tests adding multiple todo items by filling the input field and pressing Enter, then verifying the items appear in the list

Starting URL: https://demo.playwright.dev/todomvc

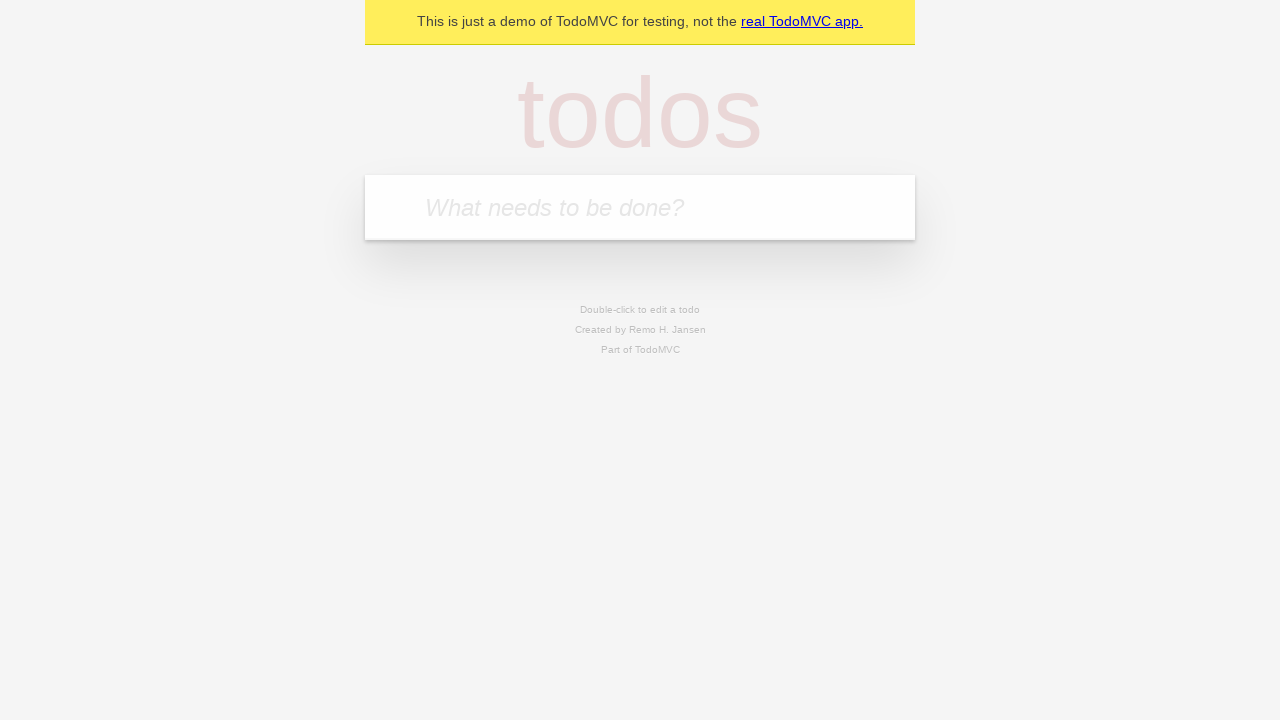

Filled todo input with 'buy some cheese' on internal:attr=[placeholder="What needs to be done?"i]
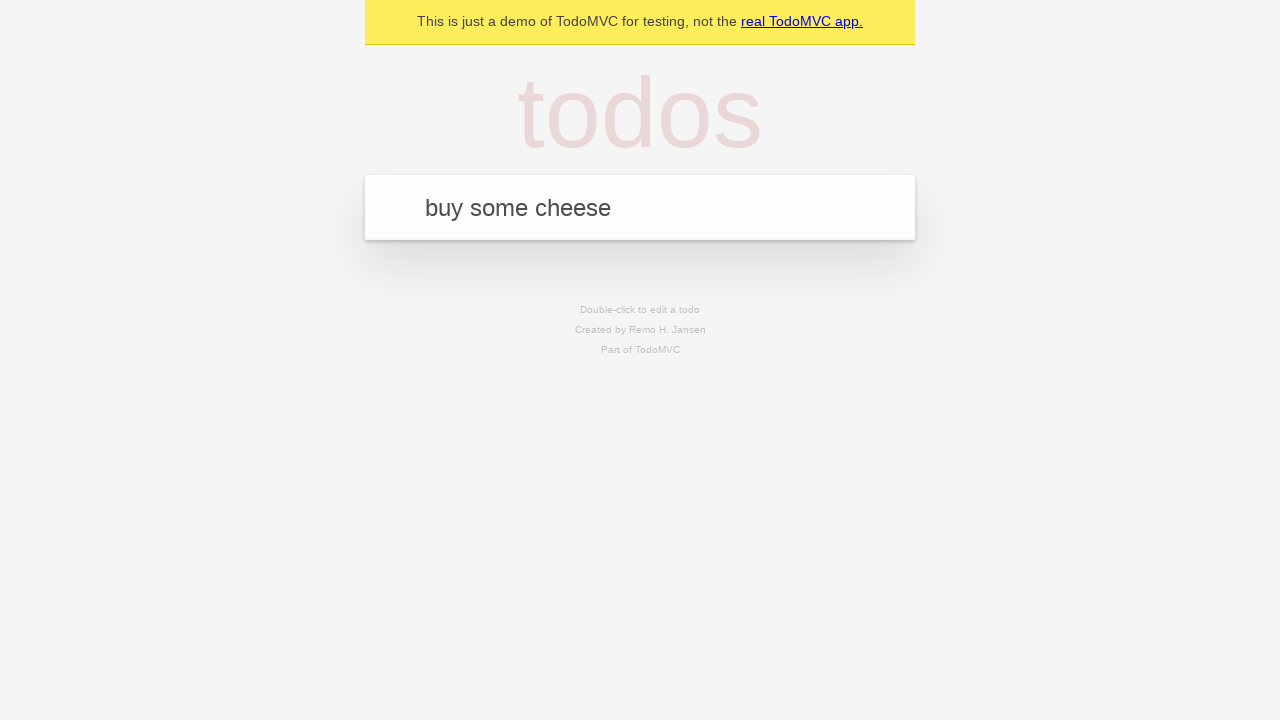

Pressed Enter to submit first todo item on internal:attr=[placeholder="What needs to be done?"i]
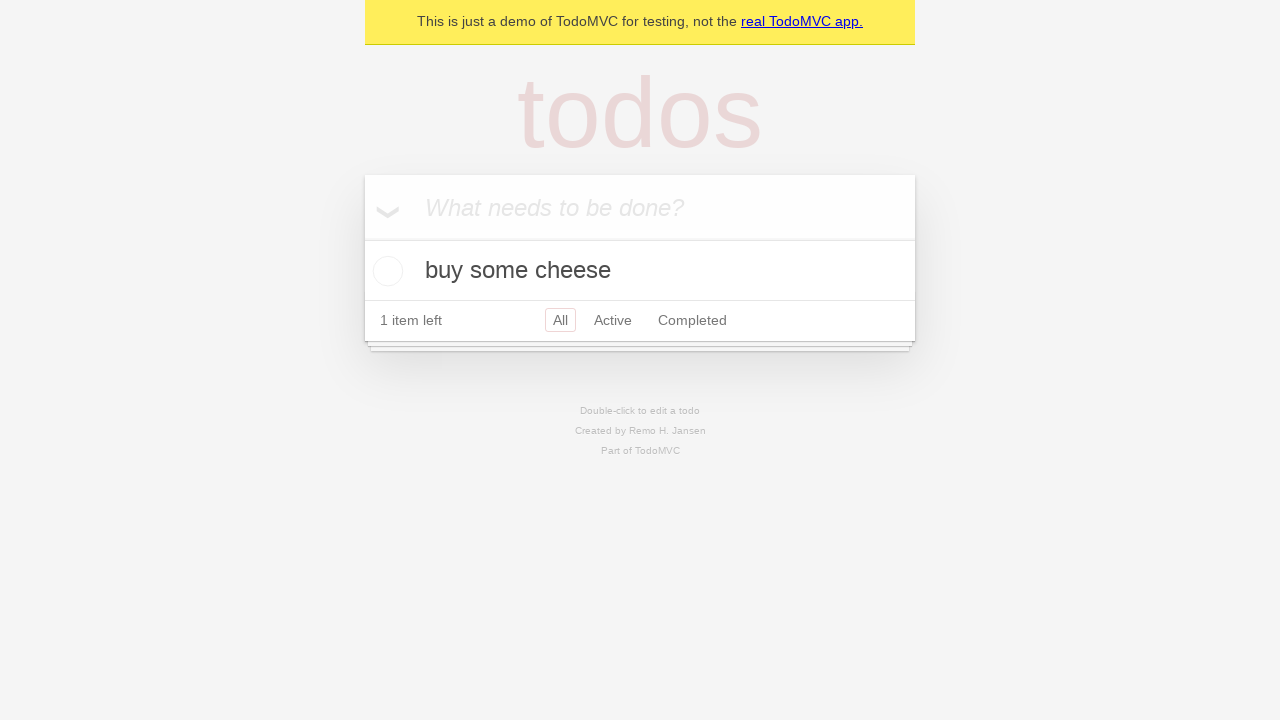

First todo item appeared in the list
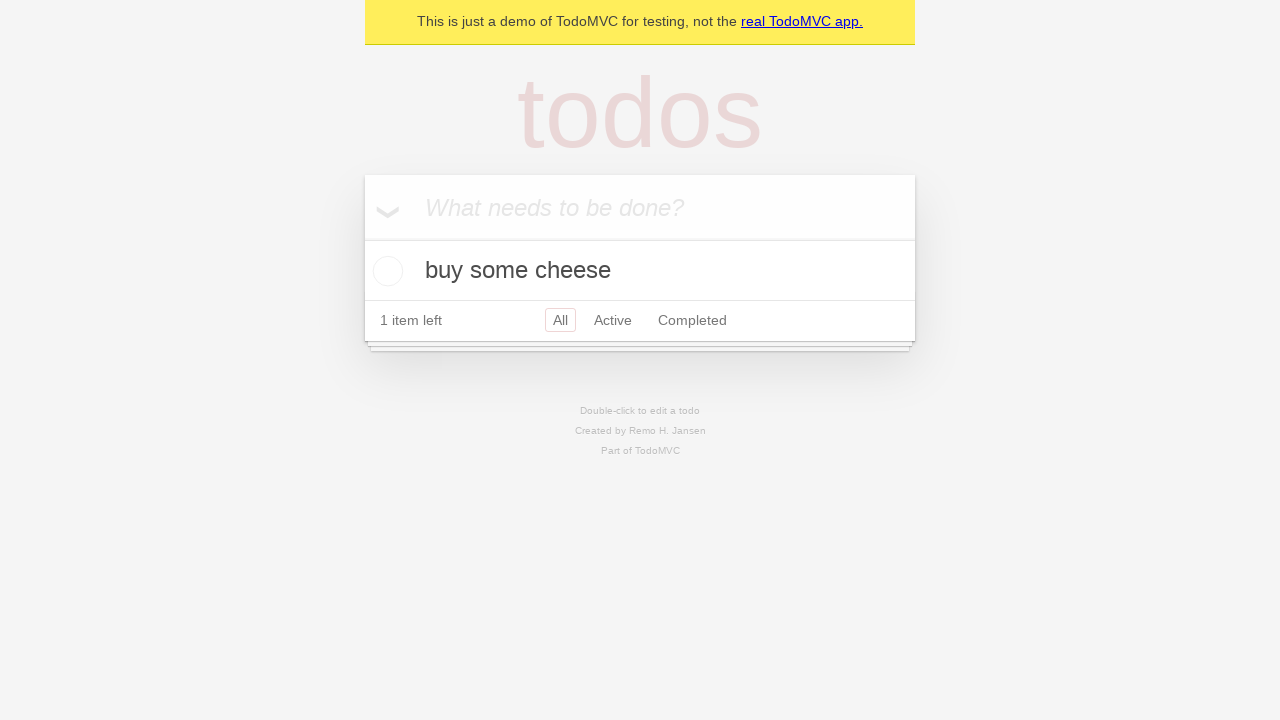

Filled todo input with 'feed the cat' on internal:attr=[placeholder="What needs to be done?"i]
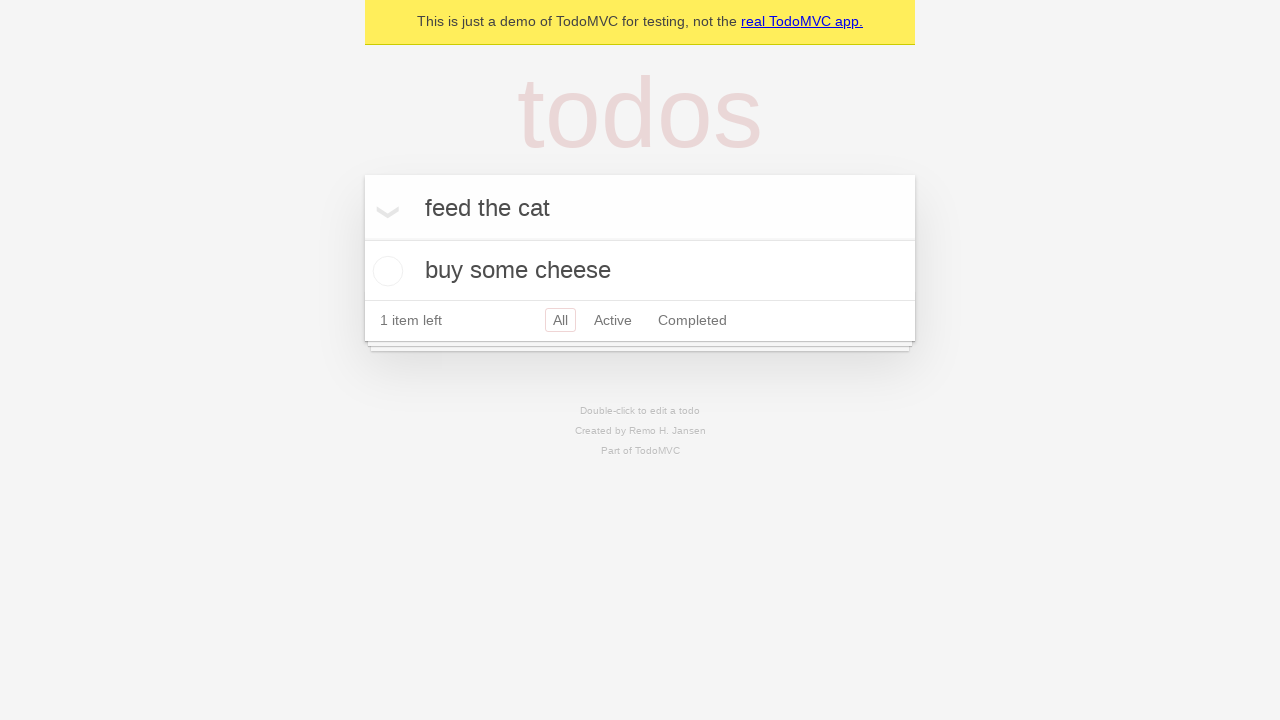

Pressed Enter to submit second todo item on internal:attr=[placeholder="What needs to be done?"i]
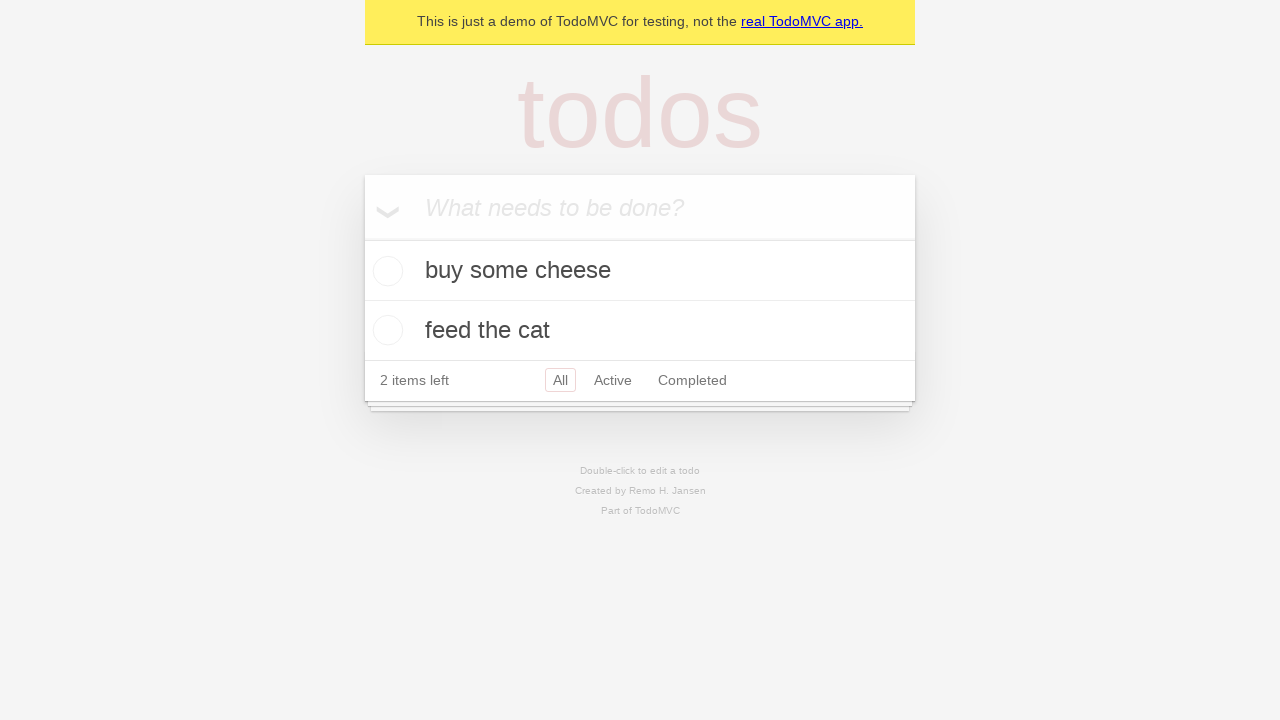

Verified both todo items are displayed in the list
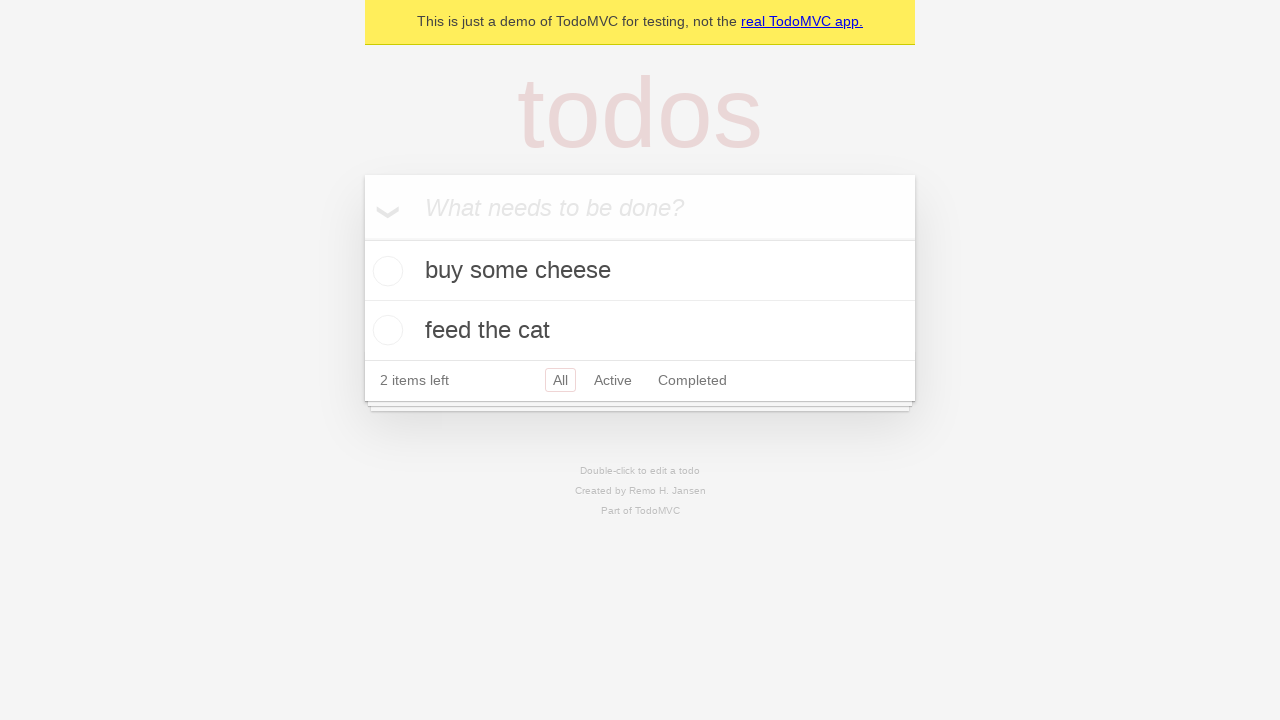

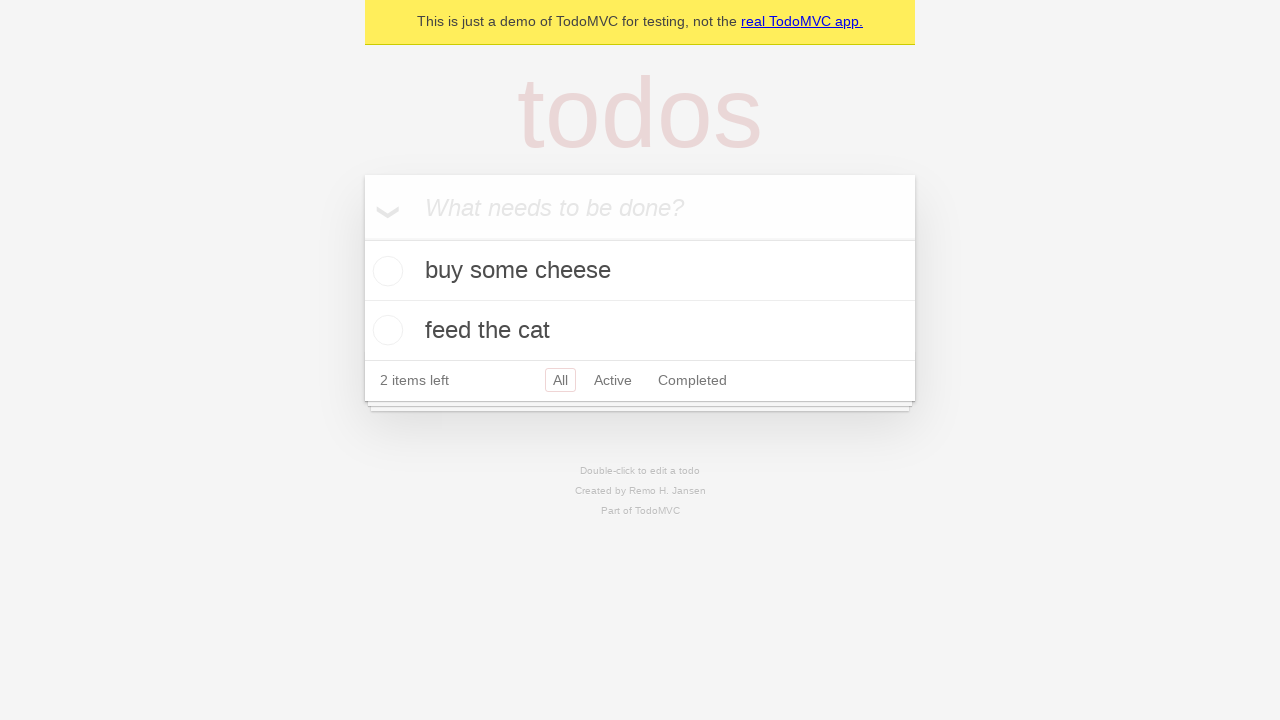